Tests registration form submission by filling first name, last name, and email fields, then verifying successful registration message

Starting URL: http://suninjuly.github.io/registration1.html

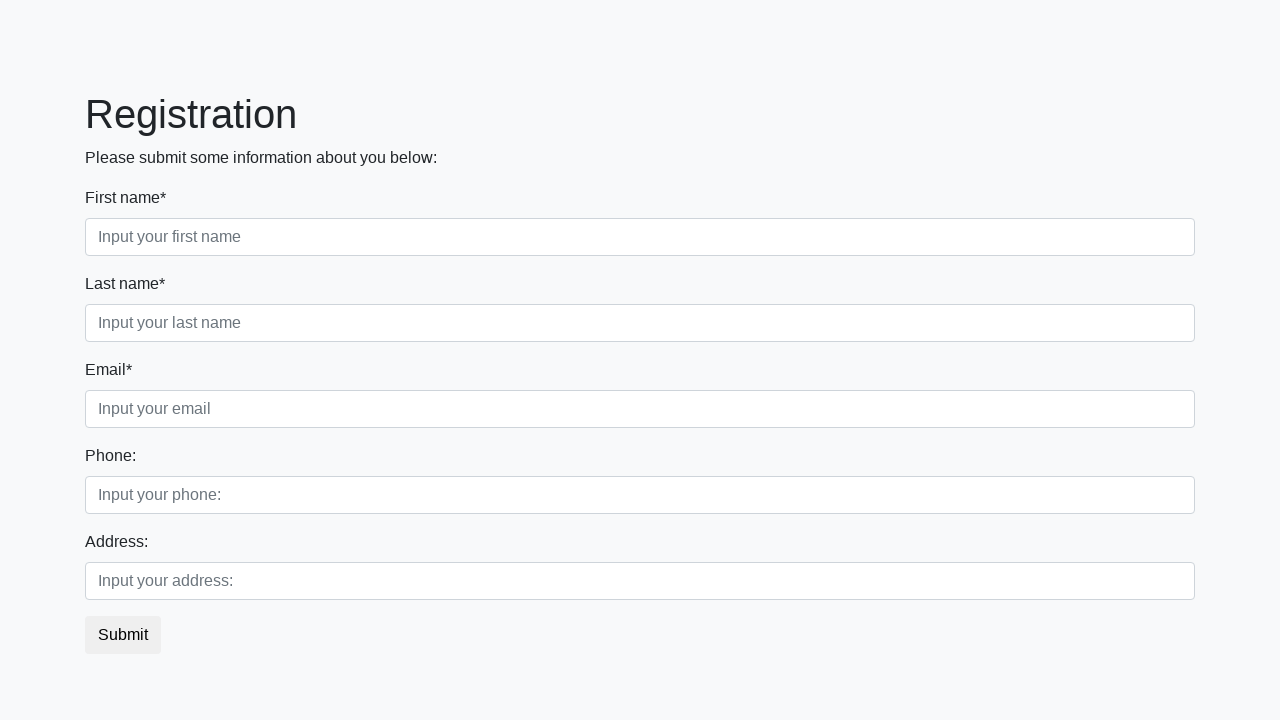

Filled first name field with 'FooBar' on div.first_block input.first
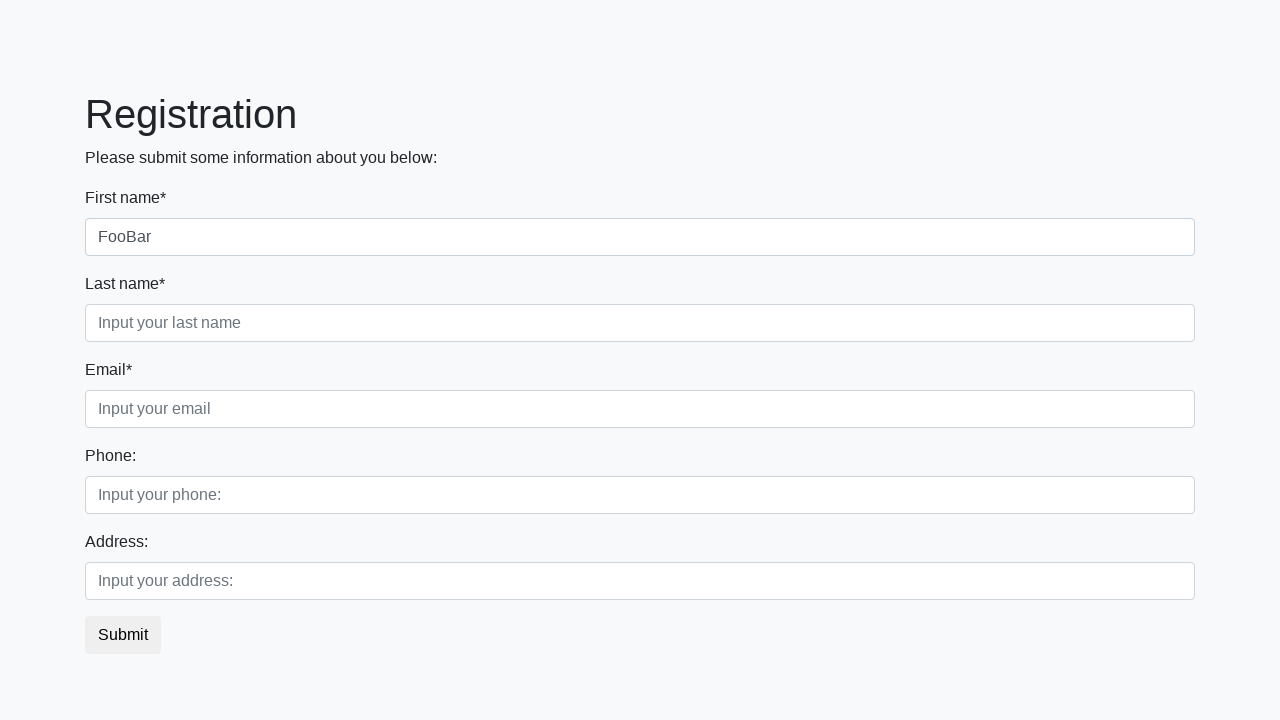

Filled last name field with 'FooBar' on div.first_block input.second
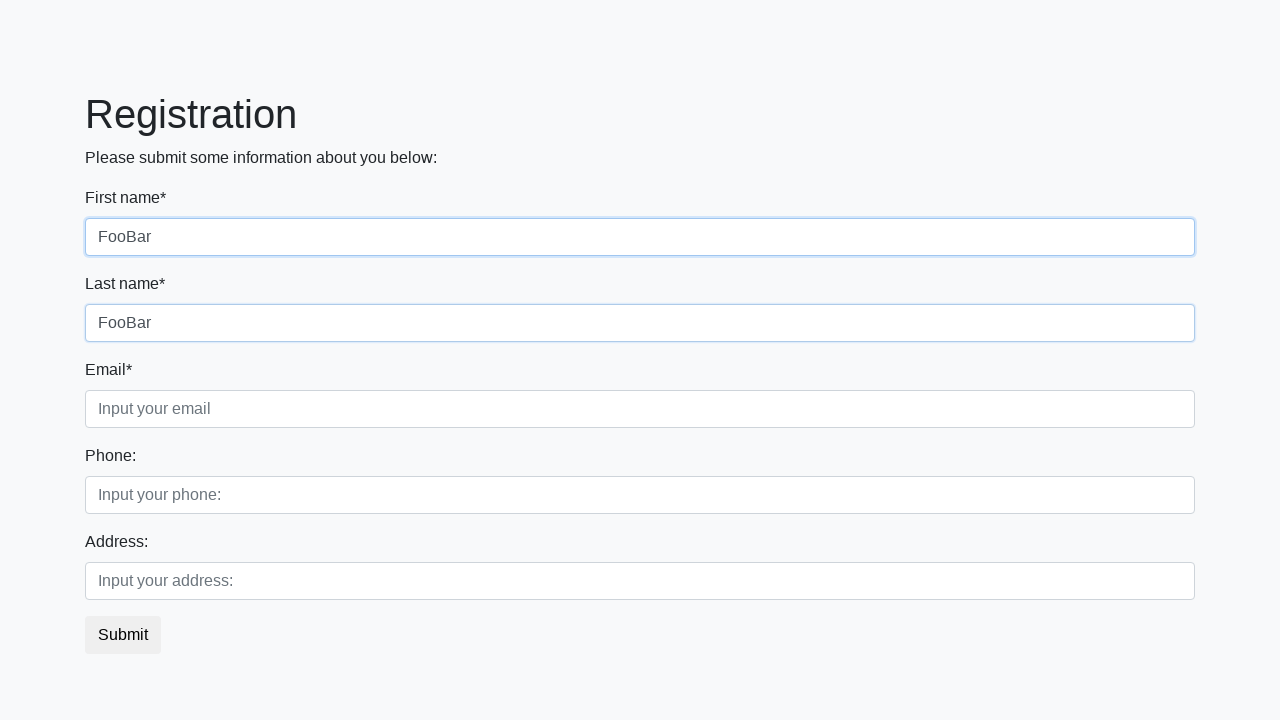

Filled email field with 'FooBar' on div.first_block input.third
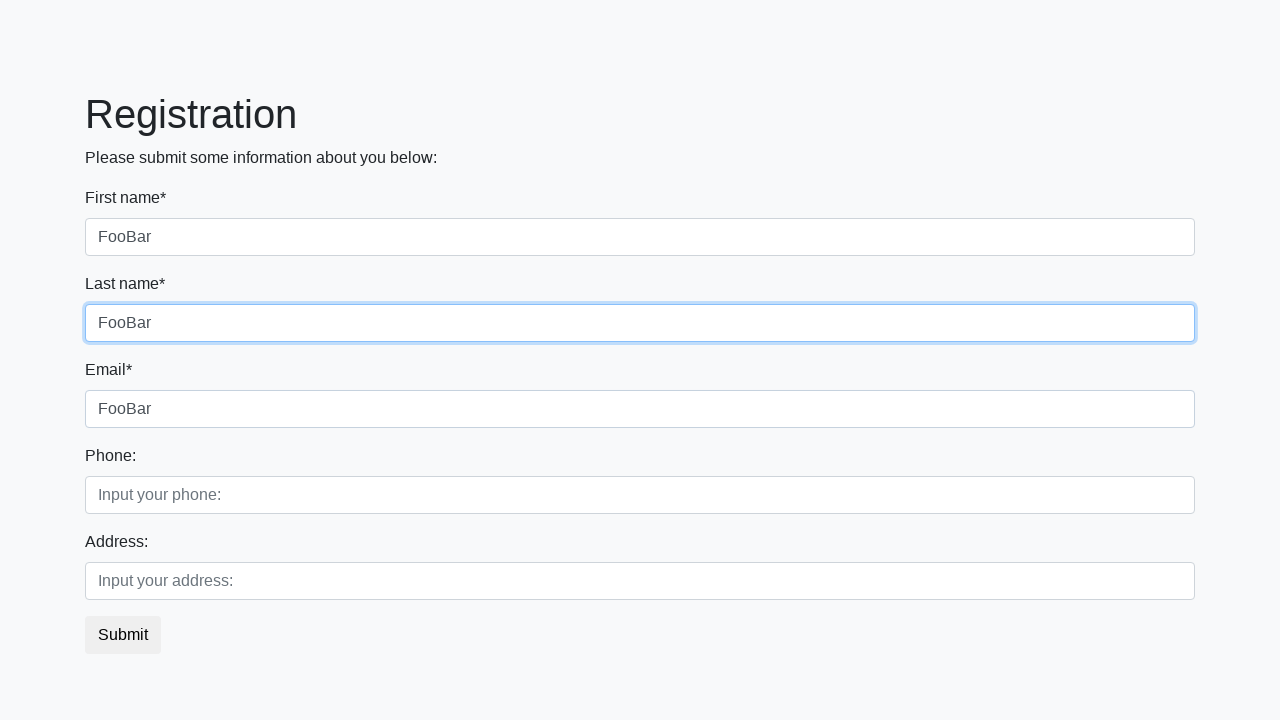

Clicked submit button to register at (123, 635) on button.btn
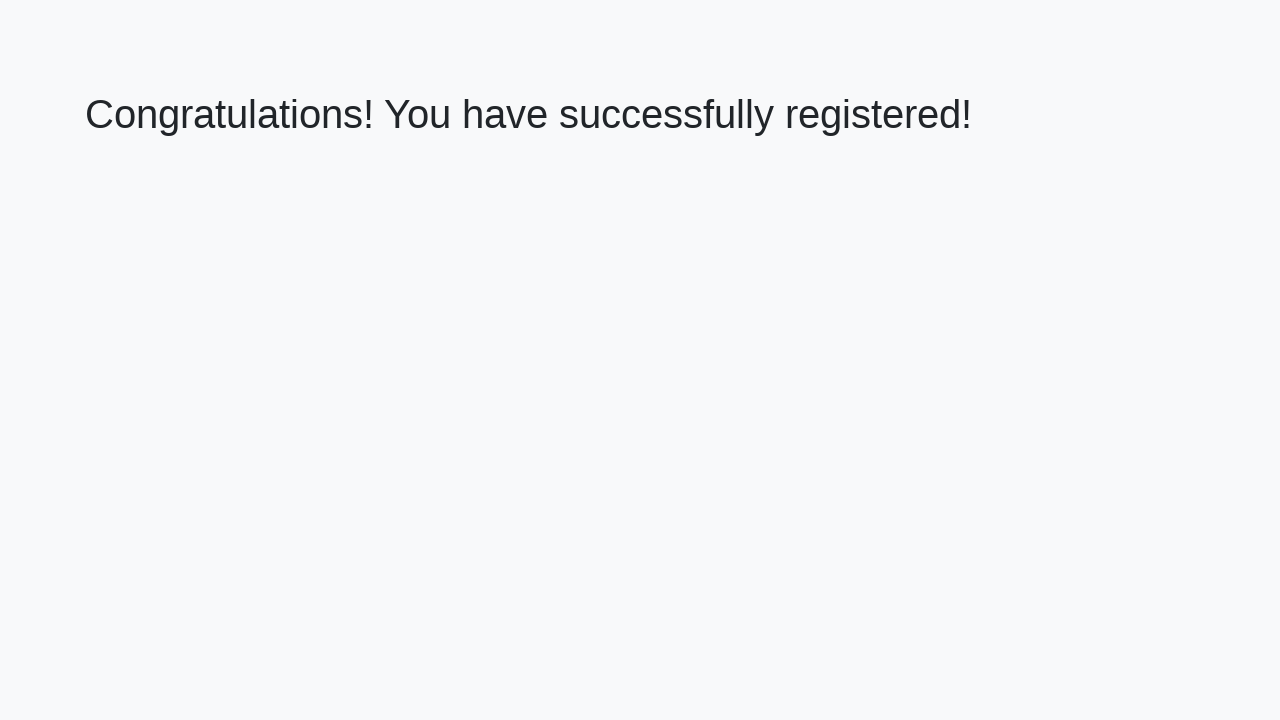

Success message appeared
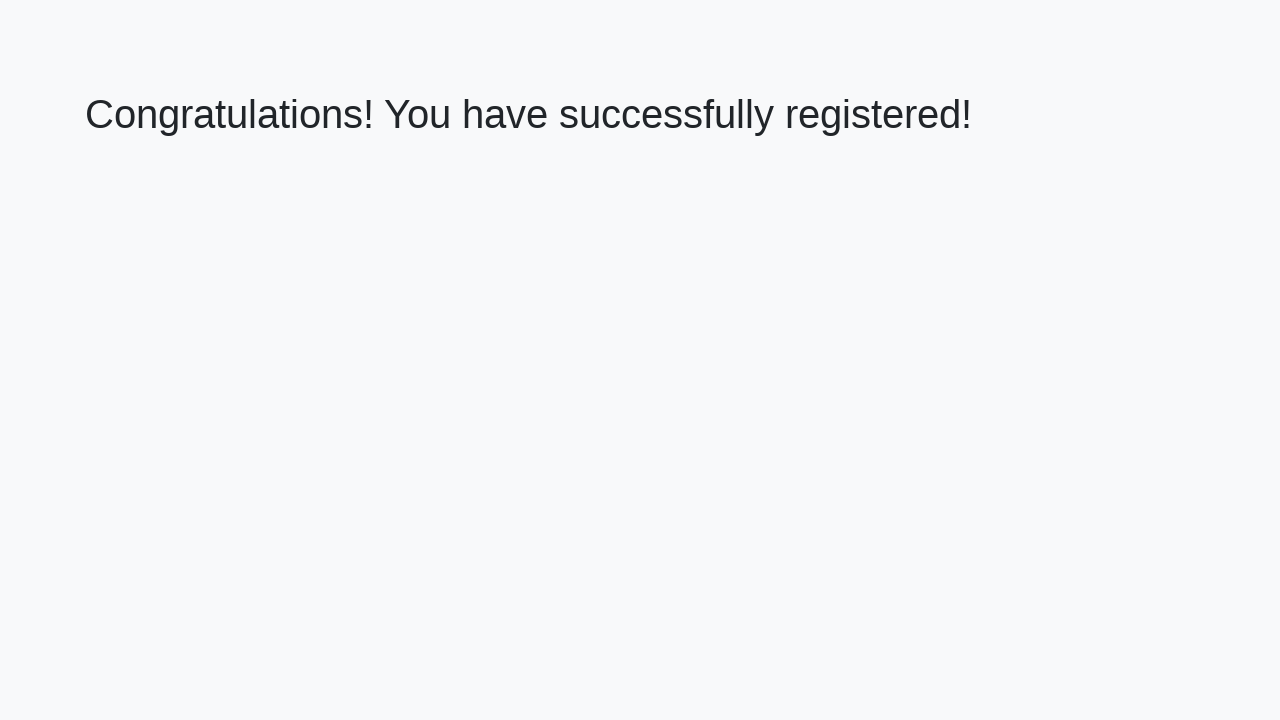

Retrieved success message text
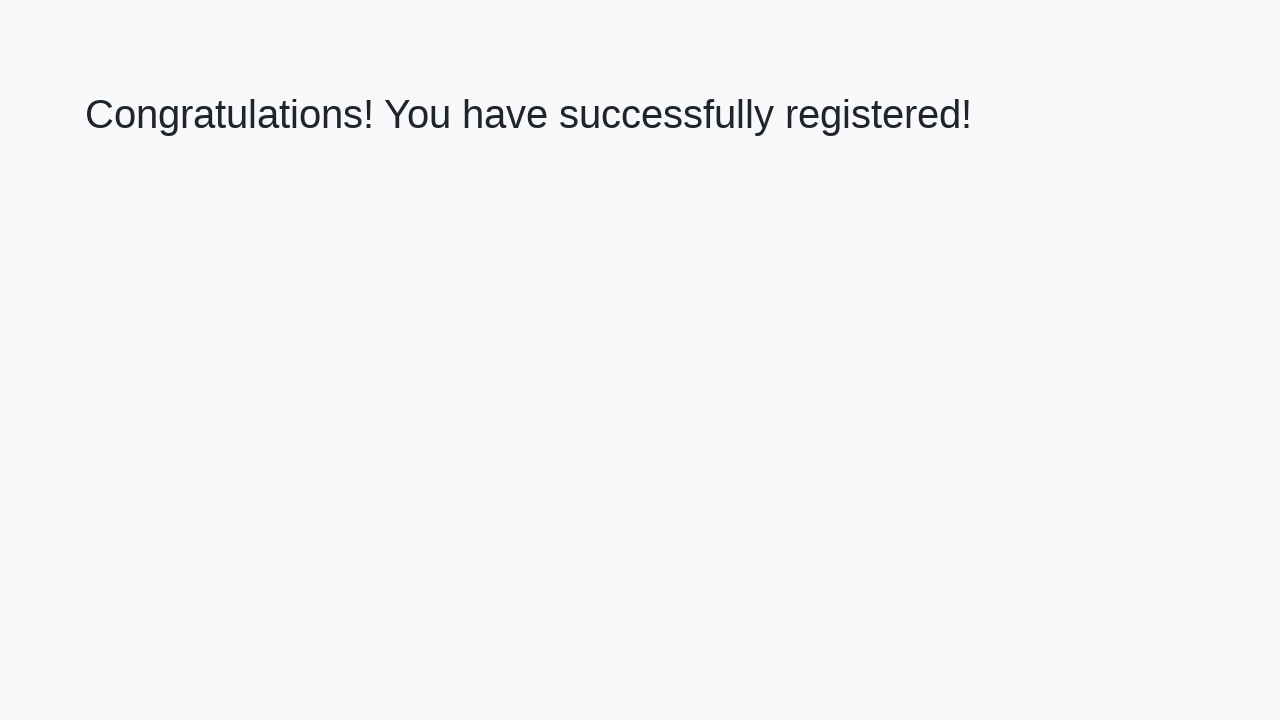

Verified success message matches expected text
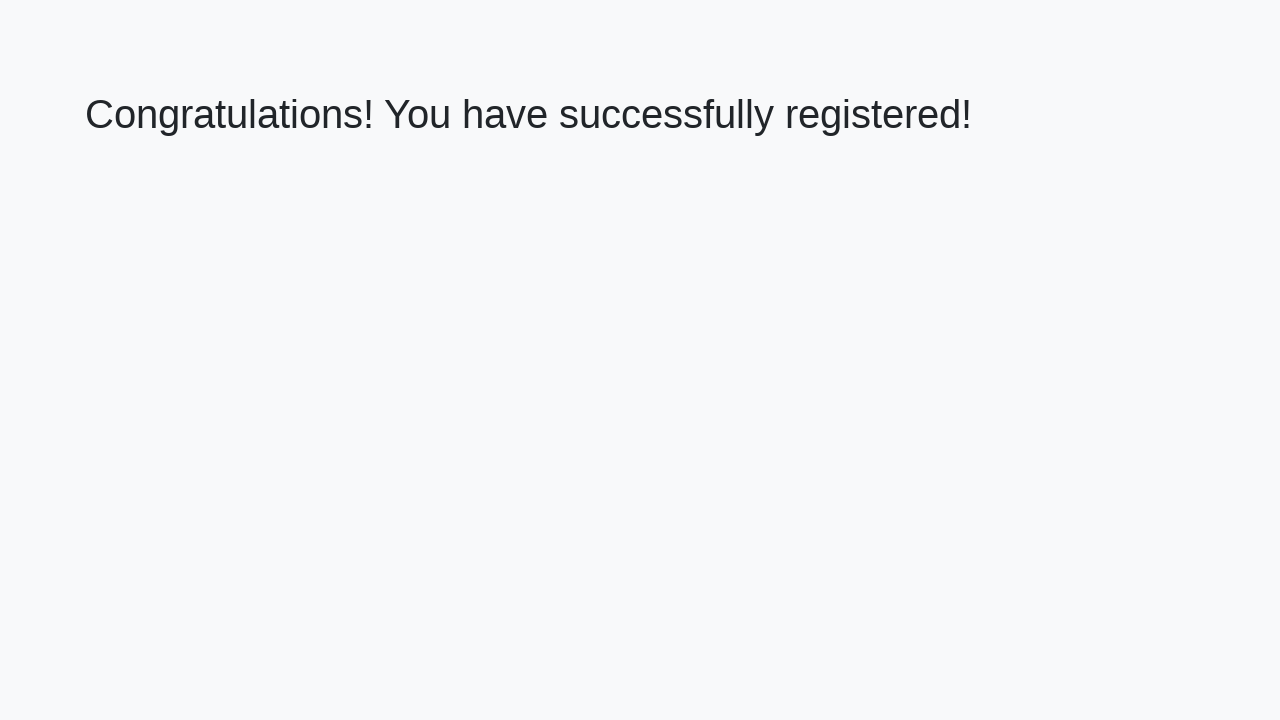

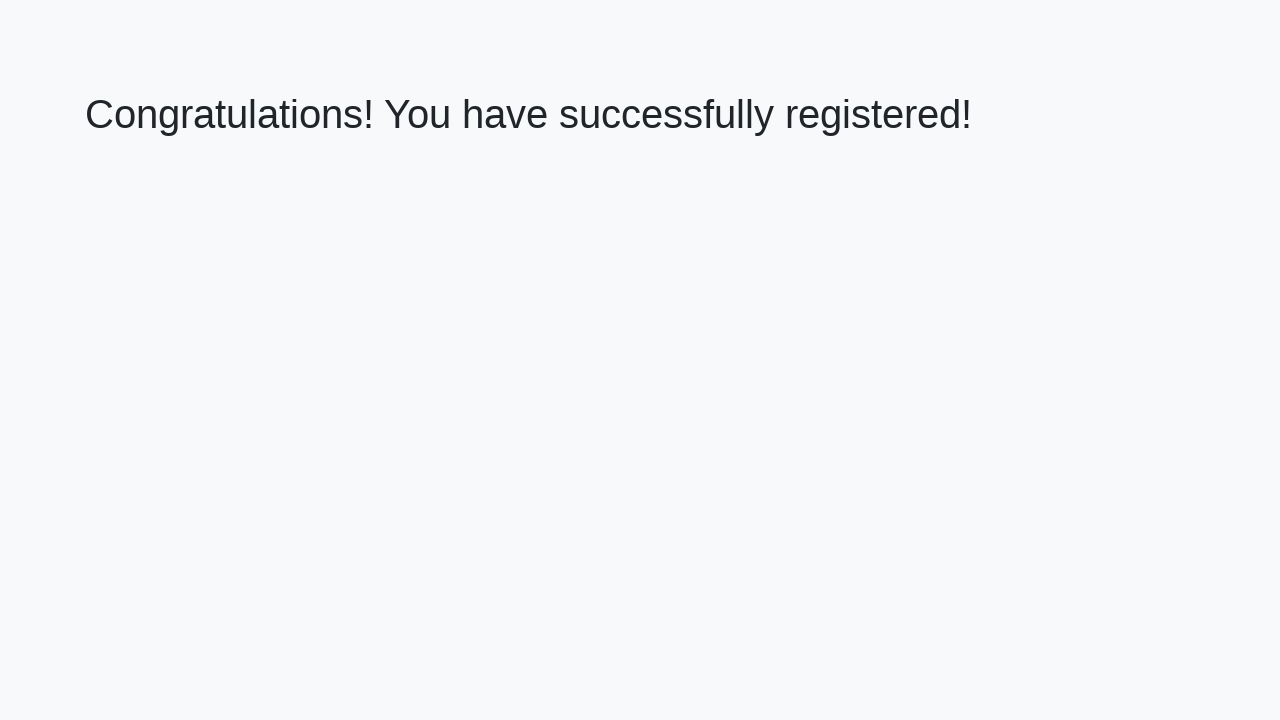